Tests confirmation alert handling by clicking a button that triggers a confirmation dialog and accepting it

Starting URL: https://omayo.blogspot.com/

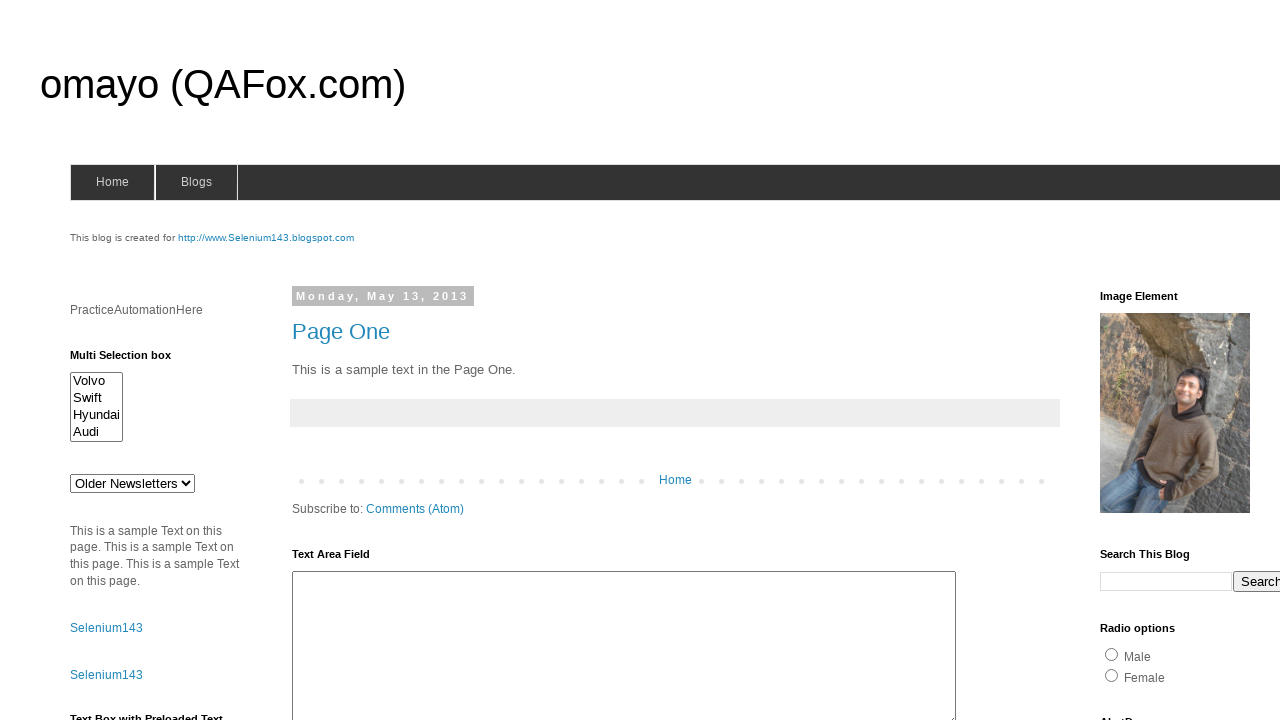

Set up dialog handler to automatically accept confirmation alerts
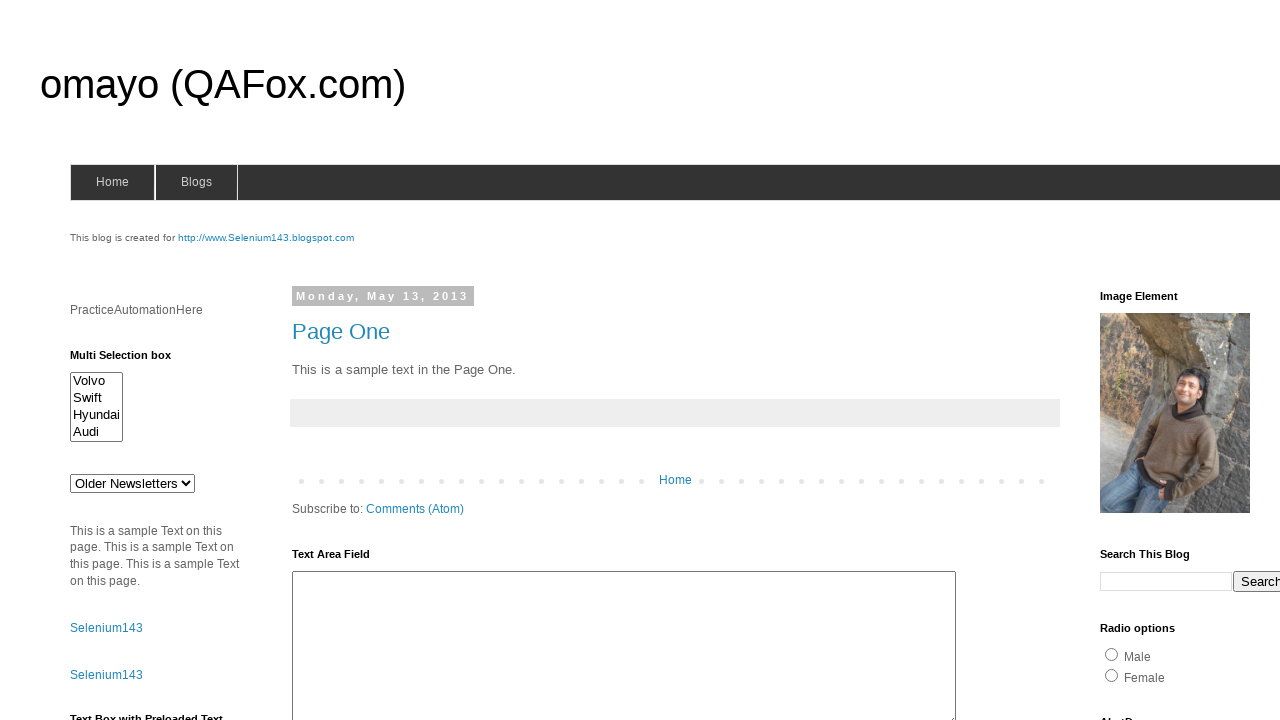

Clicked confirm button to trigger confirmation alert at (1155, 361) on #confirm
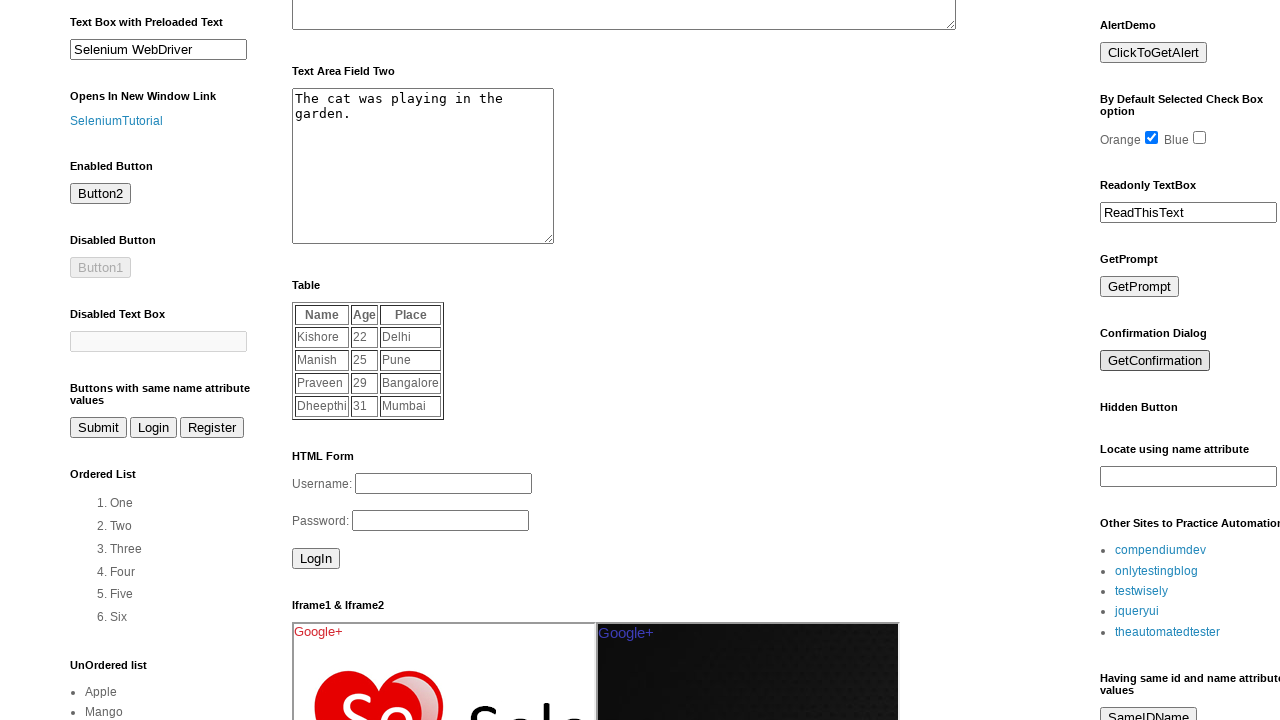

Waited for confirmation alert to complete
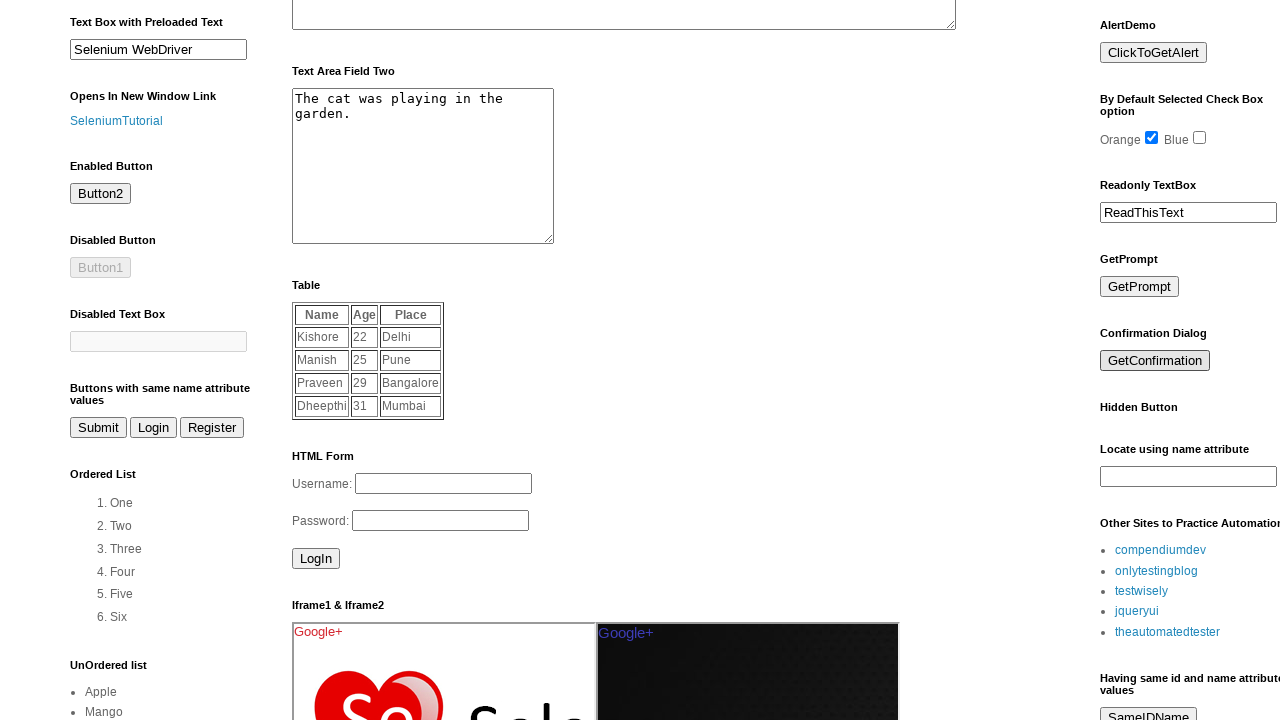

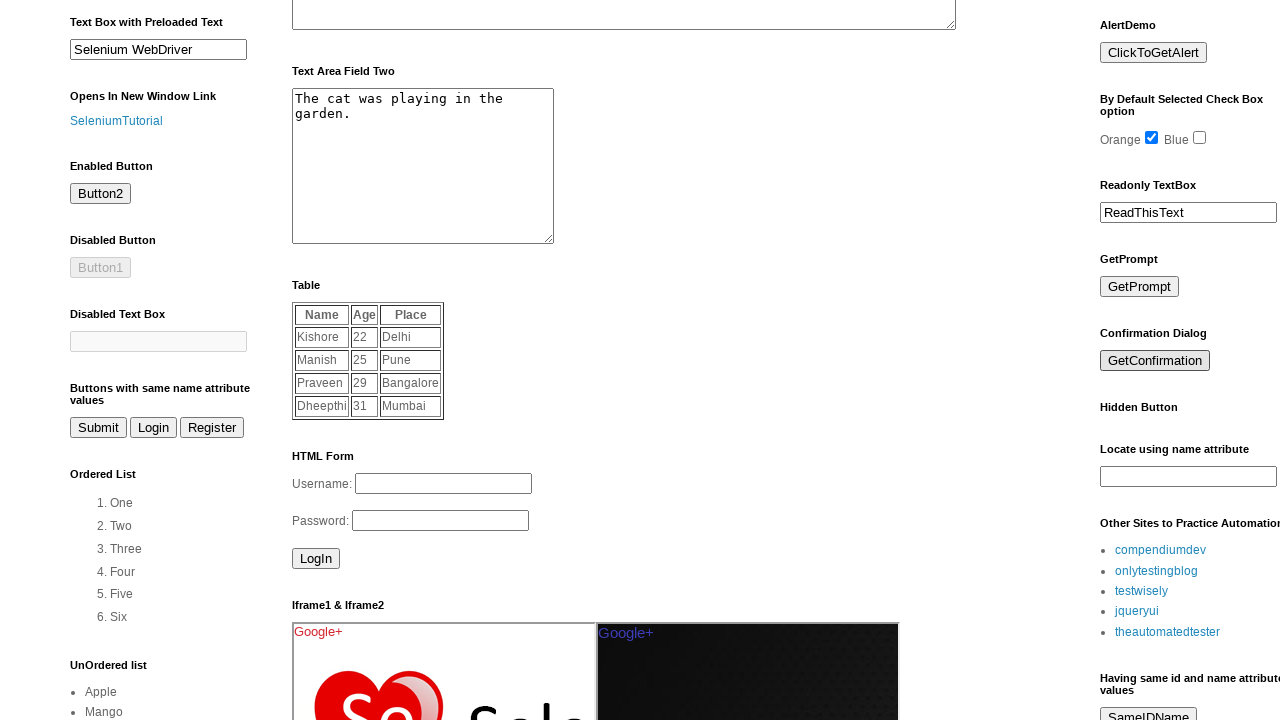